Tests JavaScript alert handling by clicking a button that triggers an alert, accepting the alert with OK, and verifying the result message displays "You successfully clicked an alert"

Starting URL: https://testcenter.techproeducation.com/index.php?page=javascript-alerts

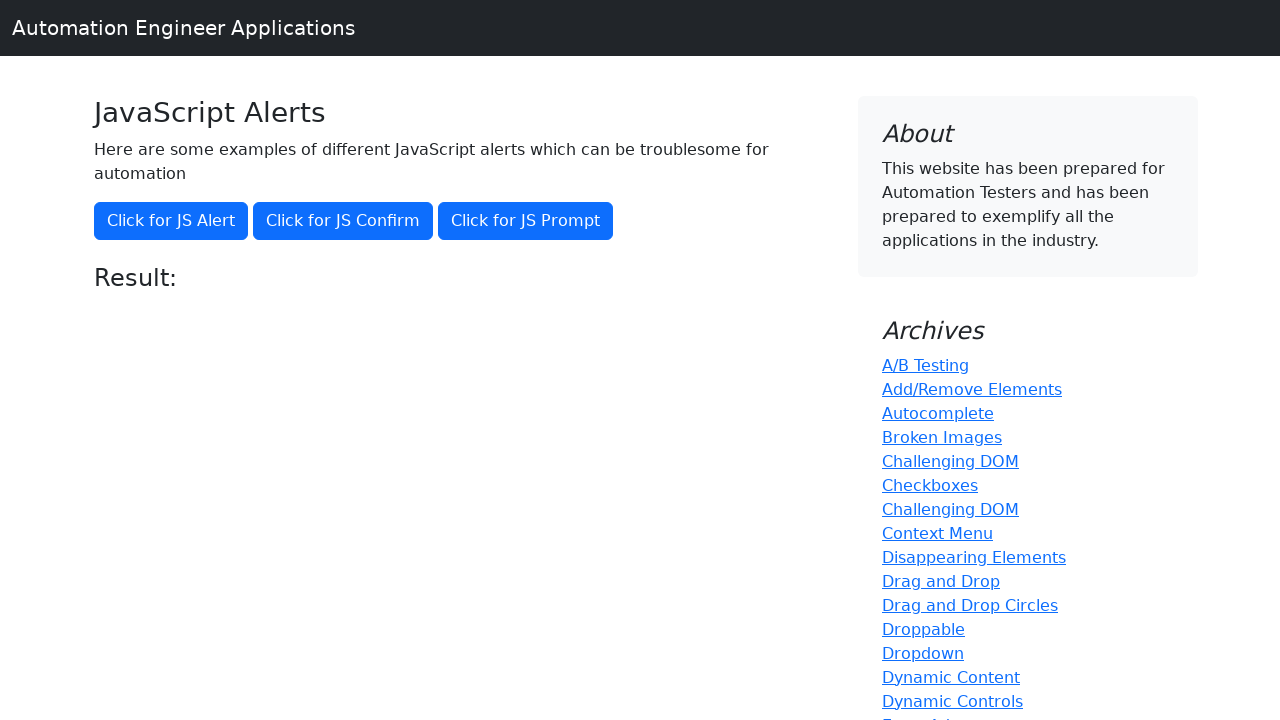

Clicked button to trigger JavaScript alert at (171, 221) on xpath=//*[text()='Click for JS Alert']
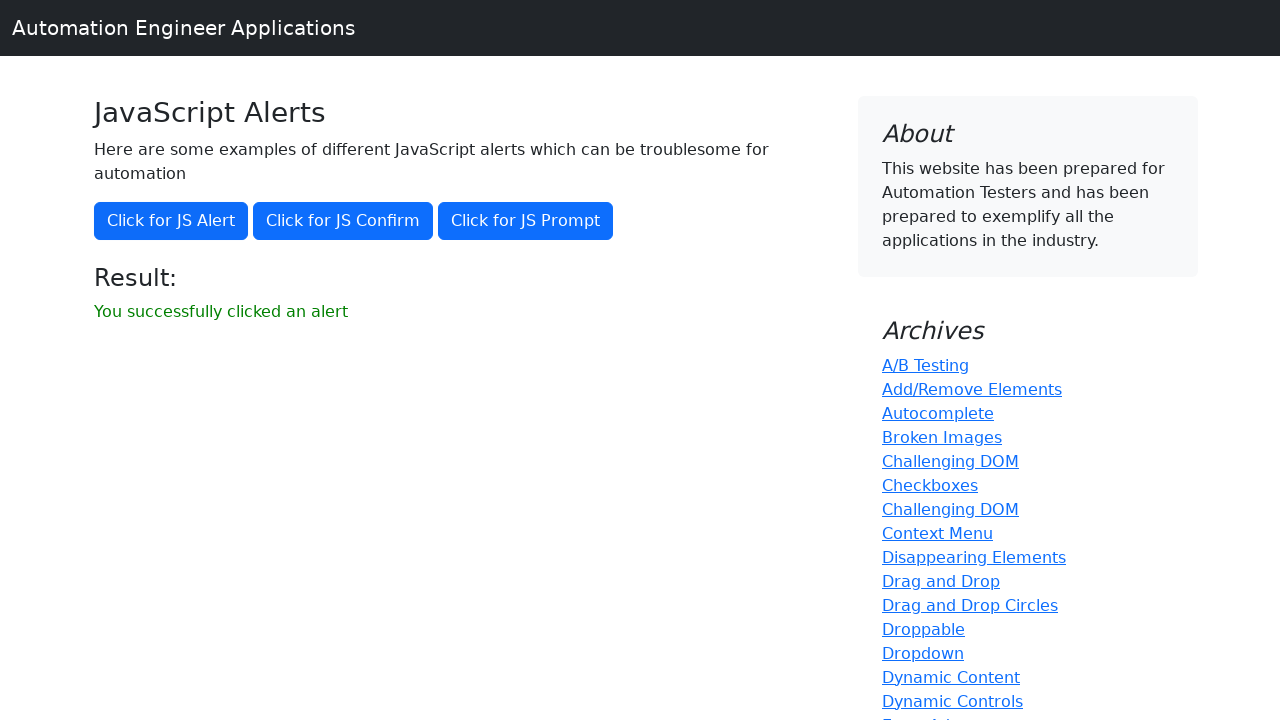

Set up dialog handler to accept alert
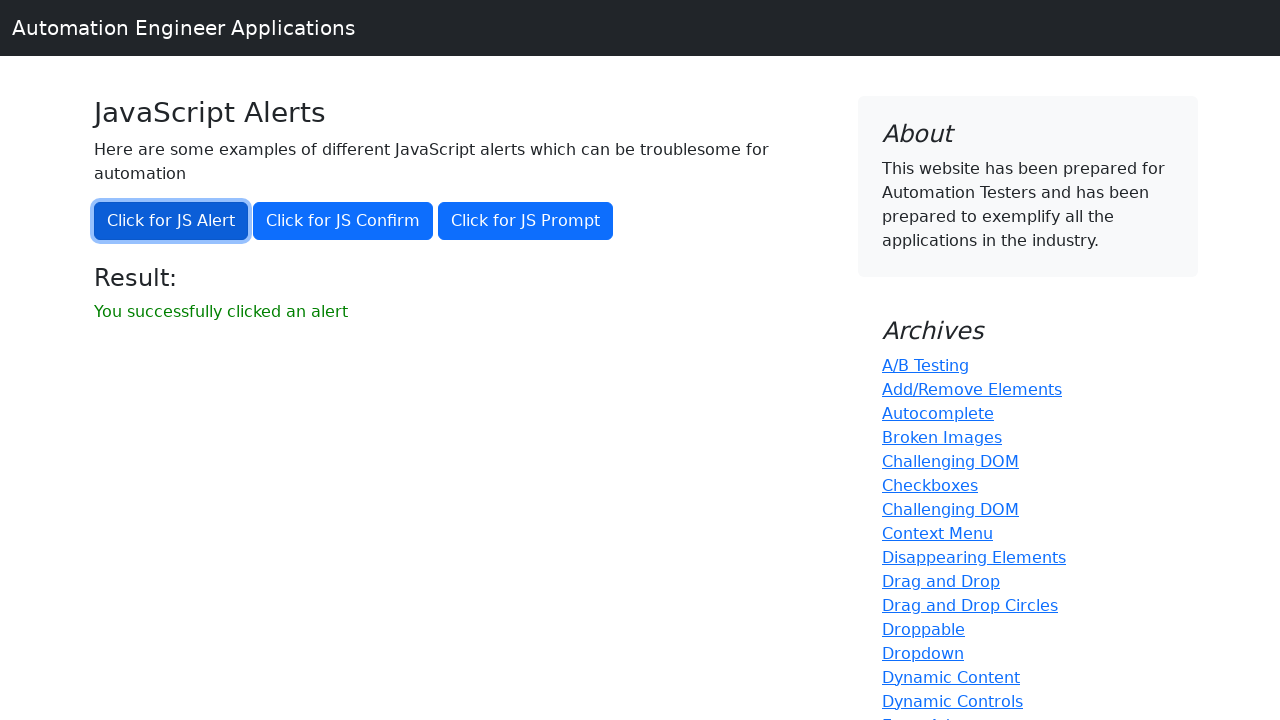

Result message element loaded after accepting alert
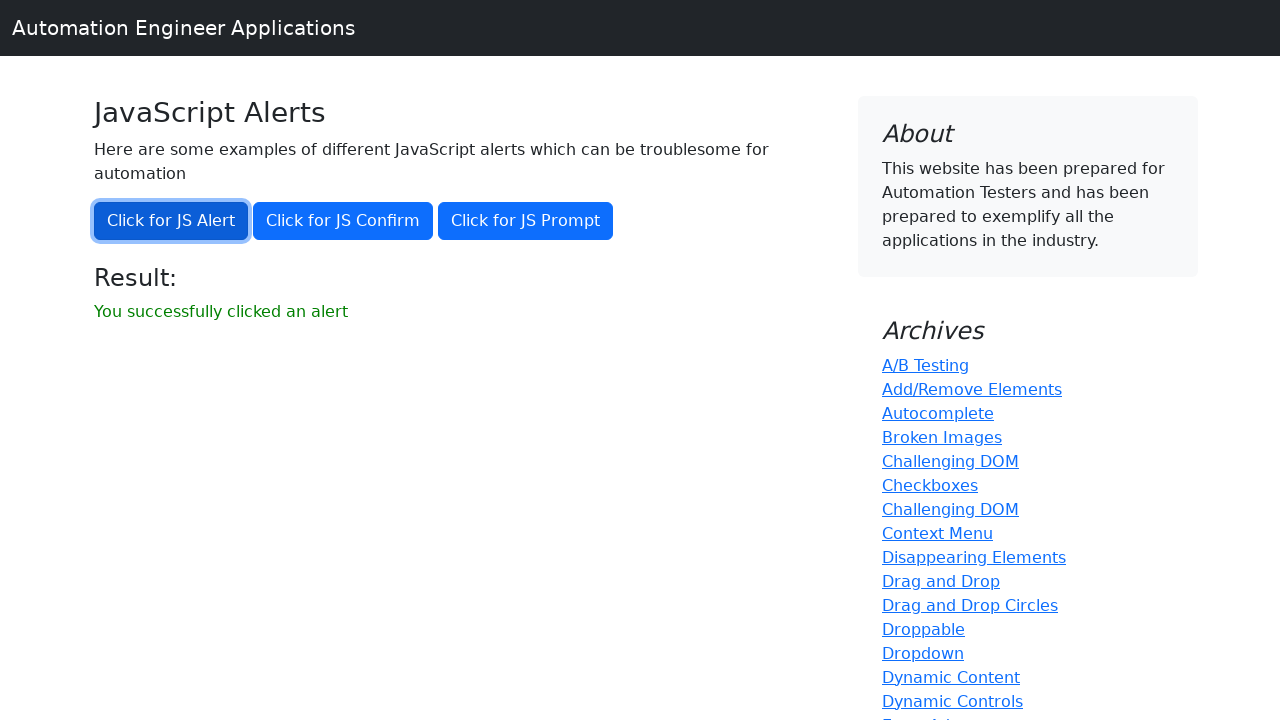

Retrieved result text: 'You successfully clicked an alert'
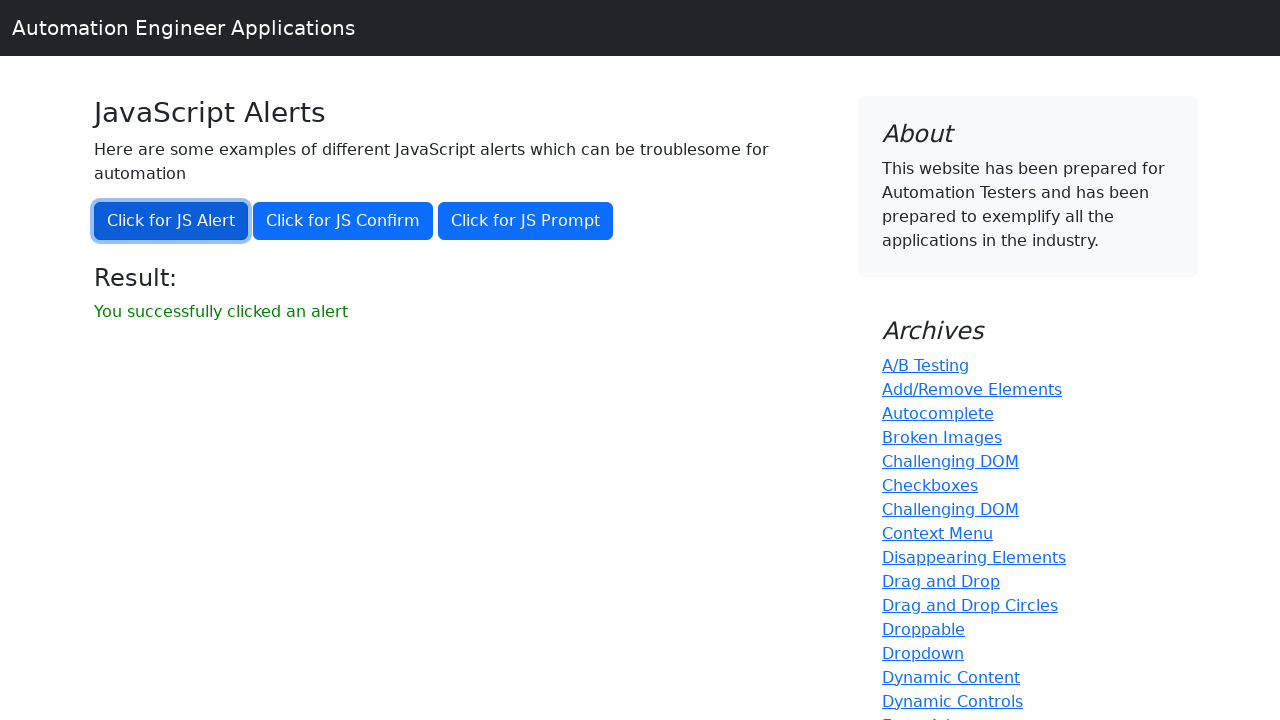

Verified result message matches expected text 'You successfully clicked an alert'
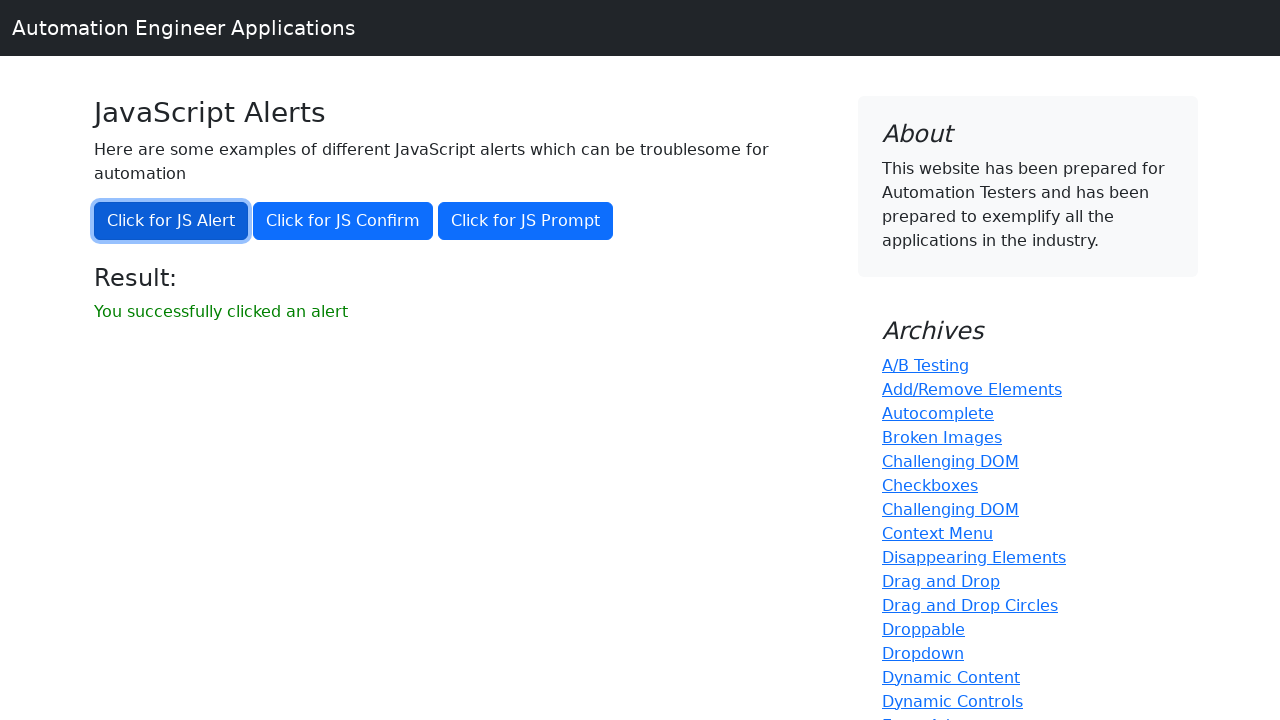

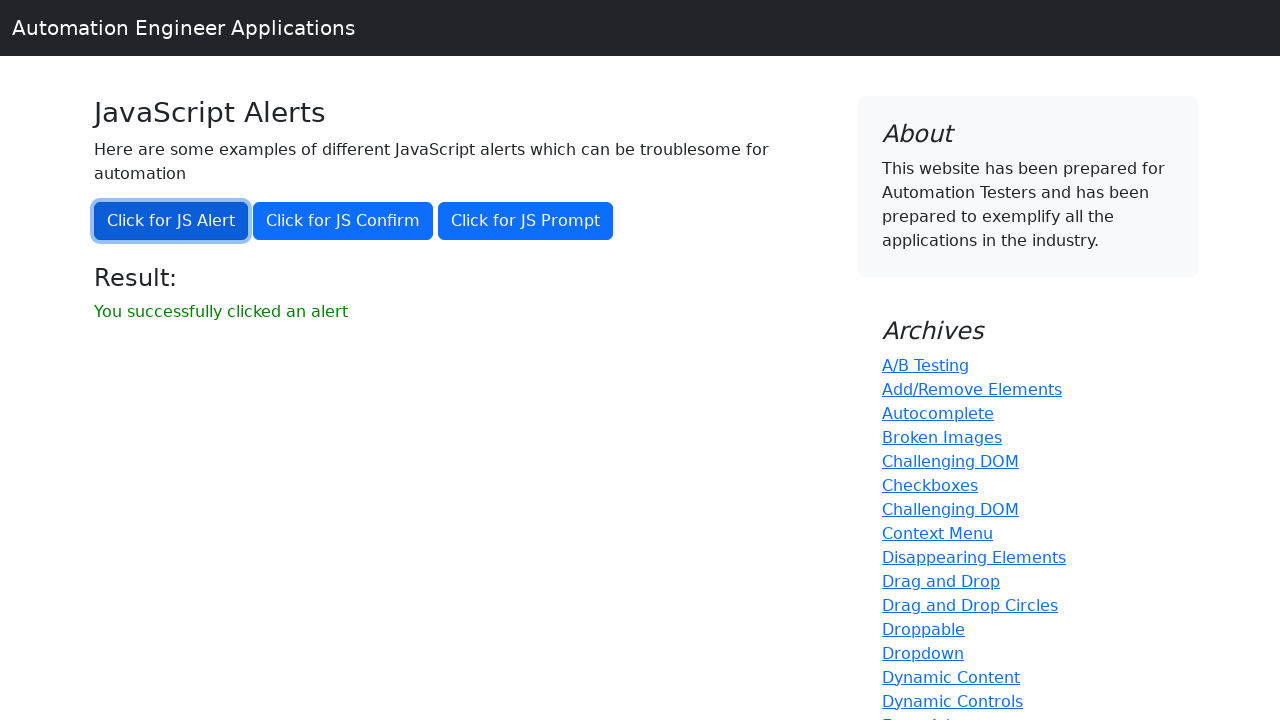